Tests the sorting functionality of a table by clicking on the first column header and verifying that the data becomes sorted alphabetically

Starting URL: https://rahulshettyacademy.com/seleniumPractise/#/offers

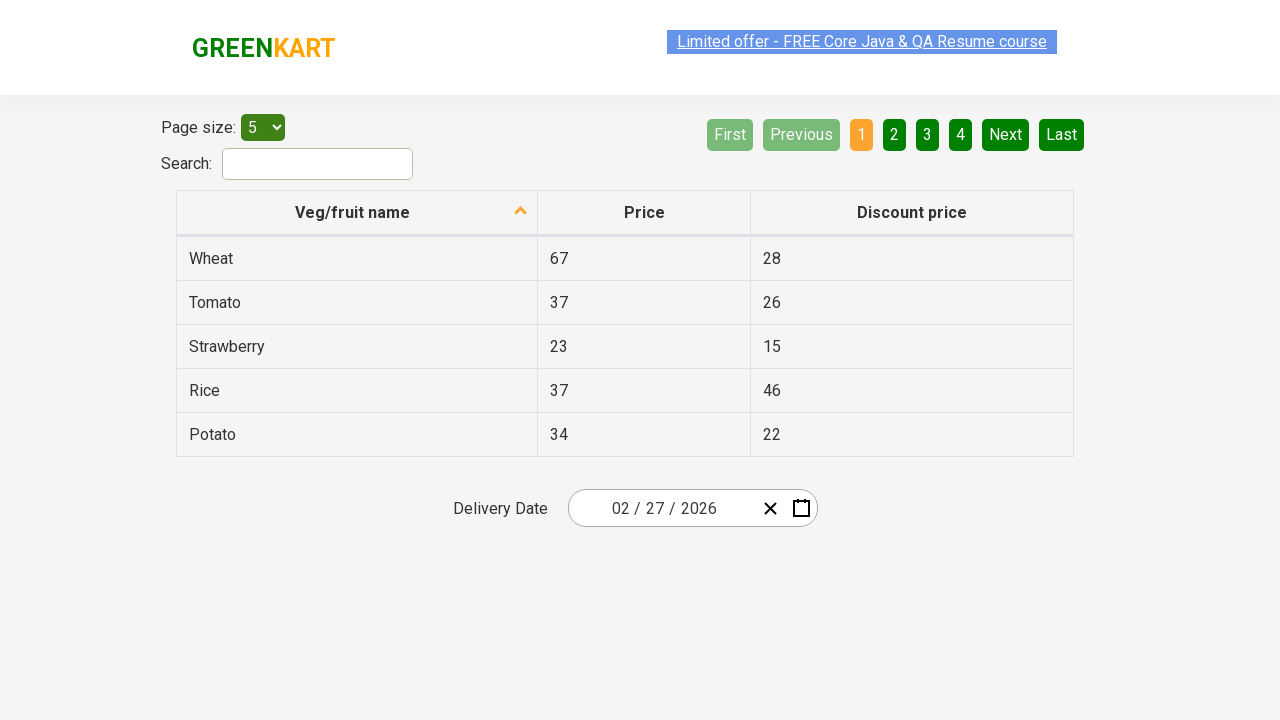

Clicked first column header to sort table at (357, 213) on th:nth-child(1)
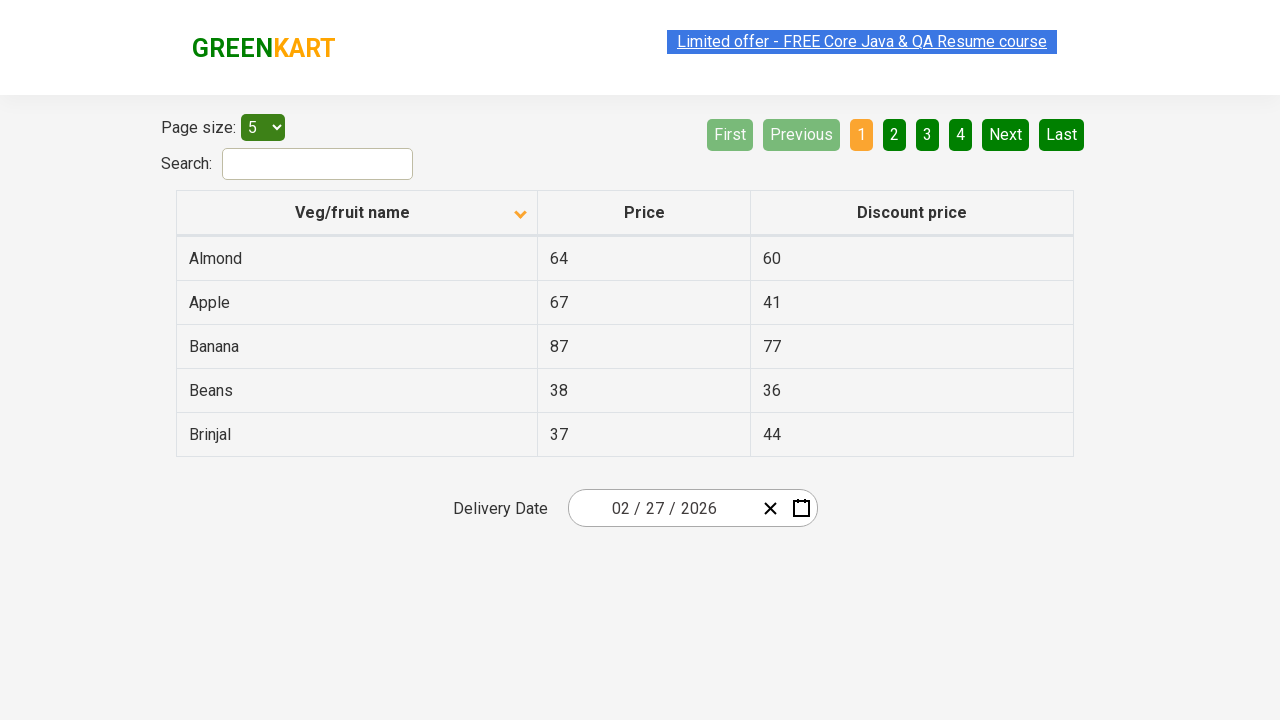

Table data loaded after sorting
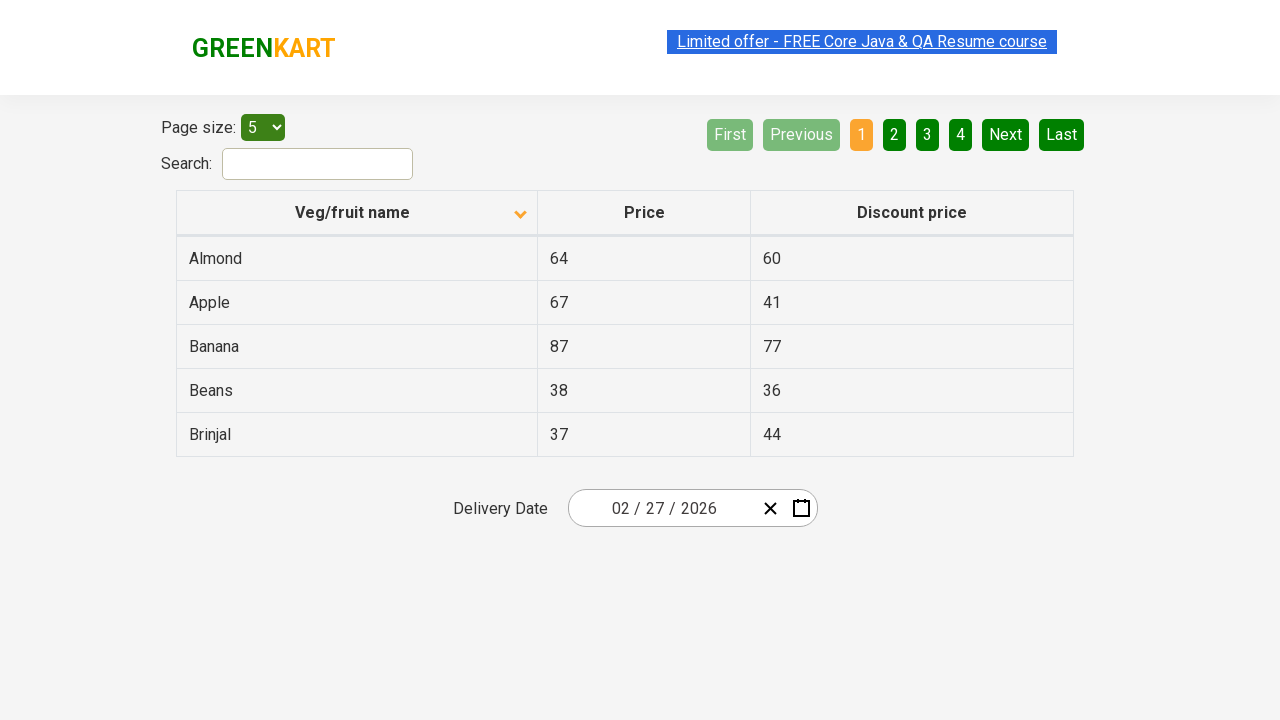

Retrieved all elements from first column
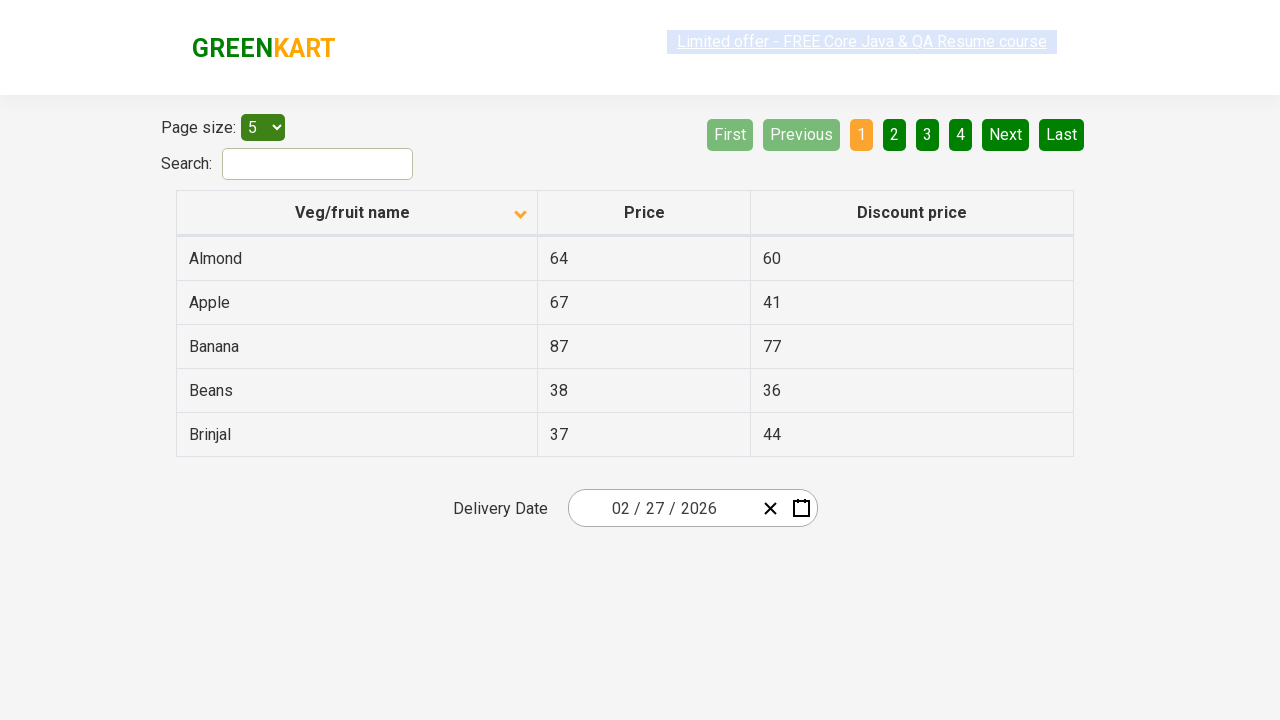

Extracted text content from all first column elements
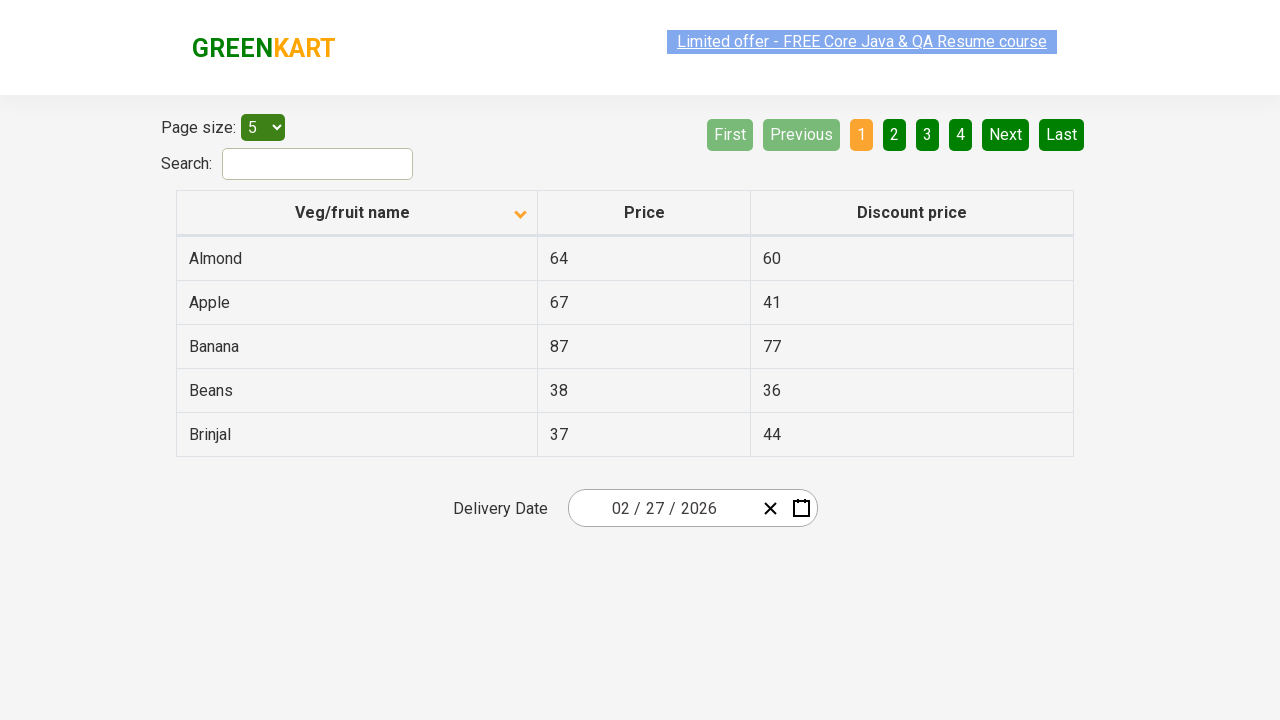

Created alphabetically sorted copy of column data
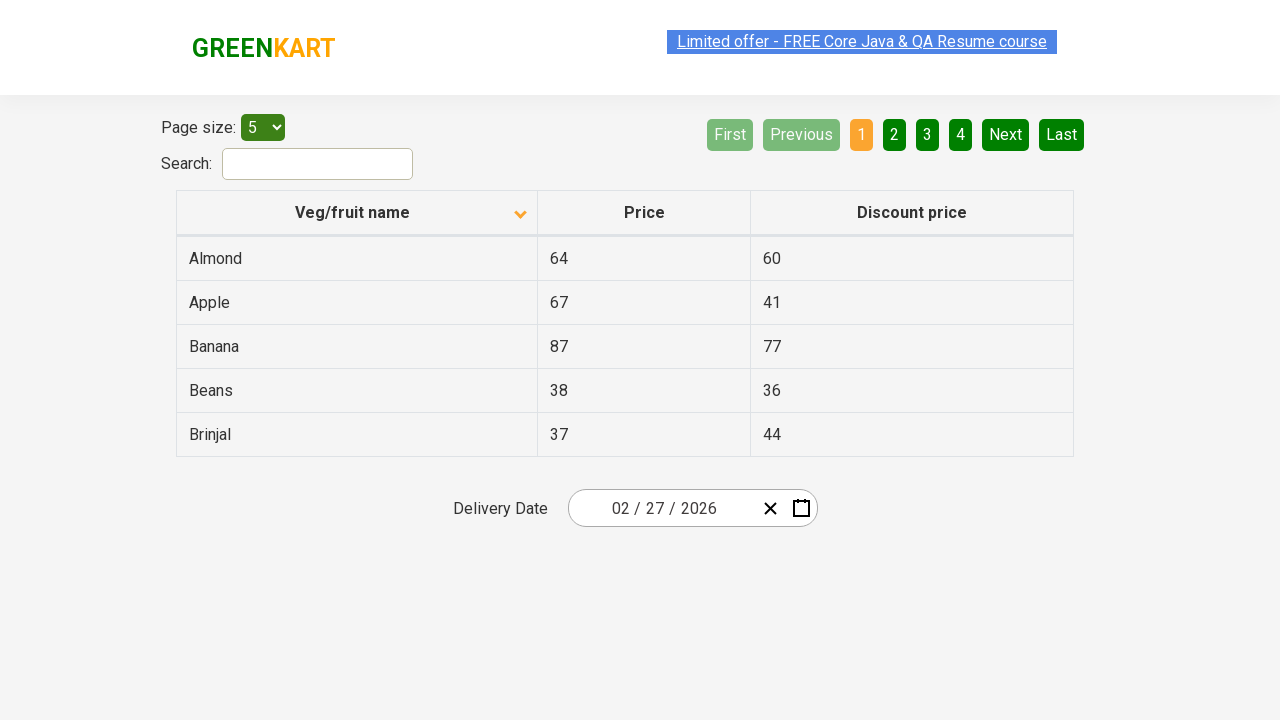

Verified that table column is sorted alphabetically
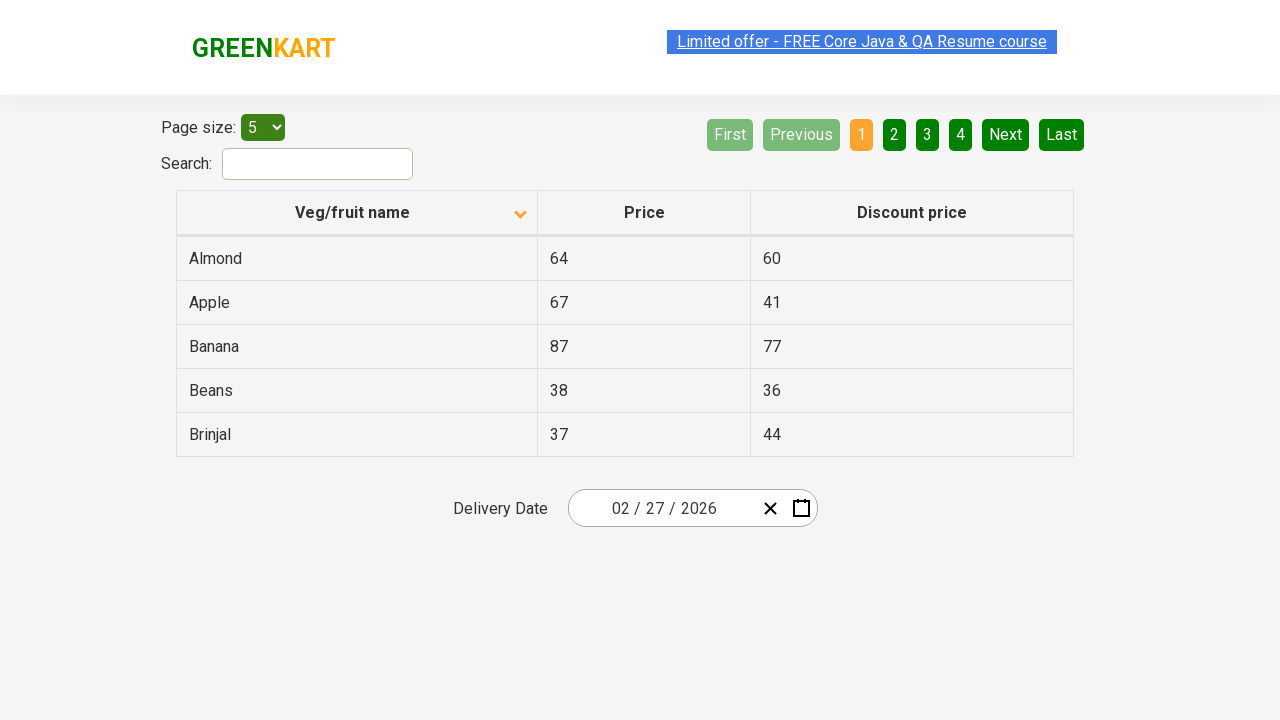

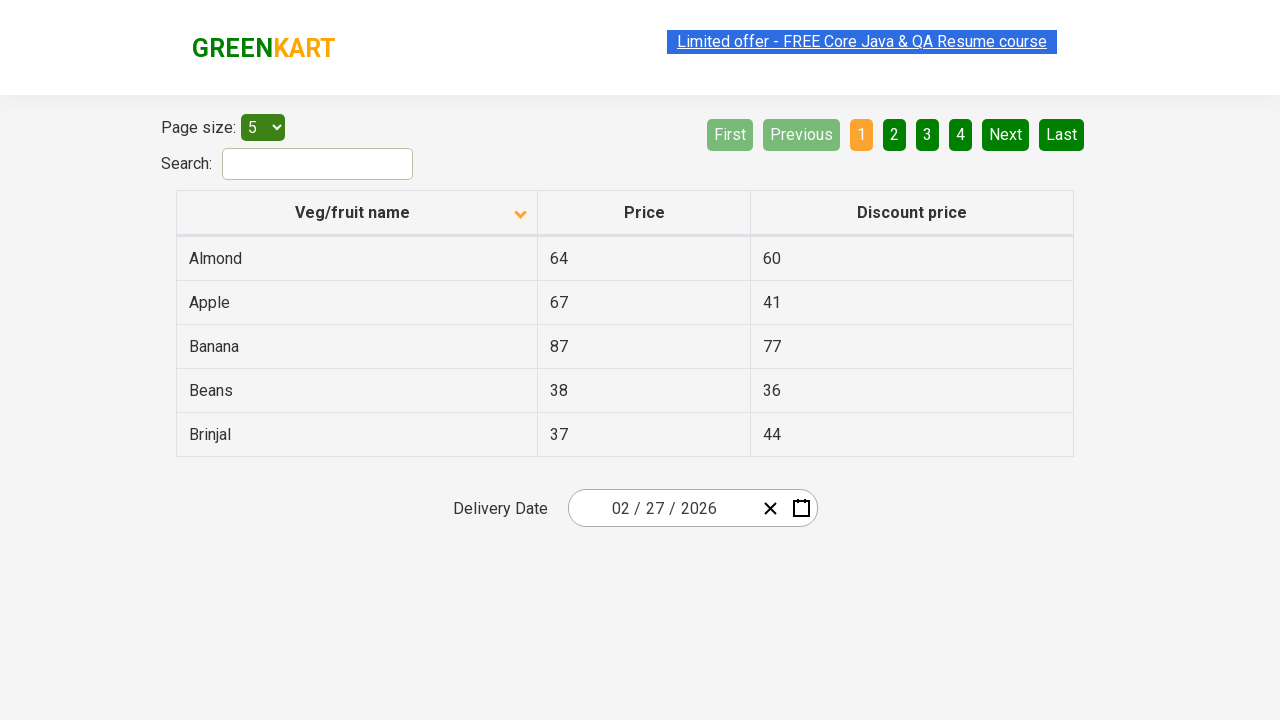